Tests window handling by verifying page text and title, clicking a link that opens a new window, verifying the new window's content, and then switching back to the original window to verify its title.

Starting URL: https://the-internet.herokuapp.com/windows

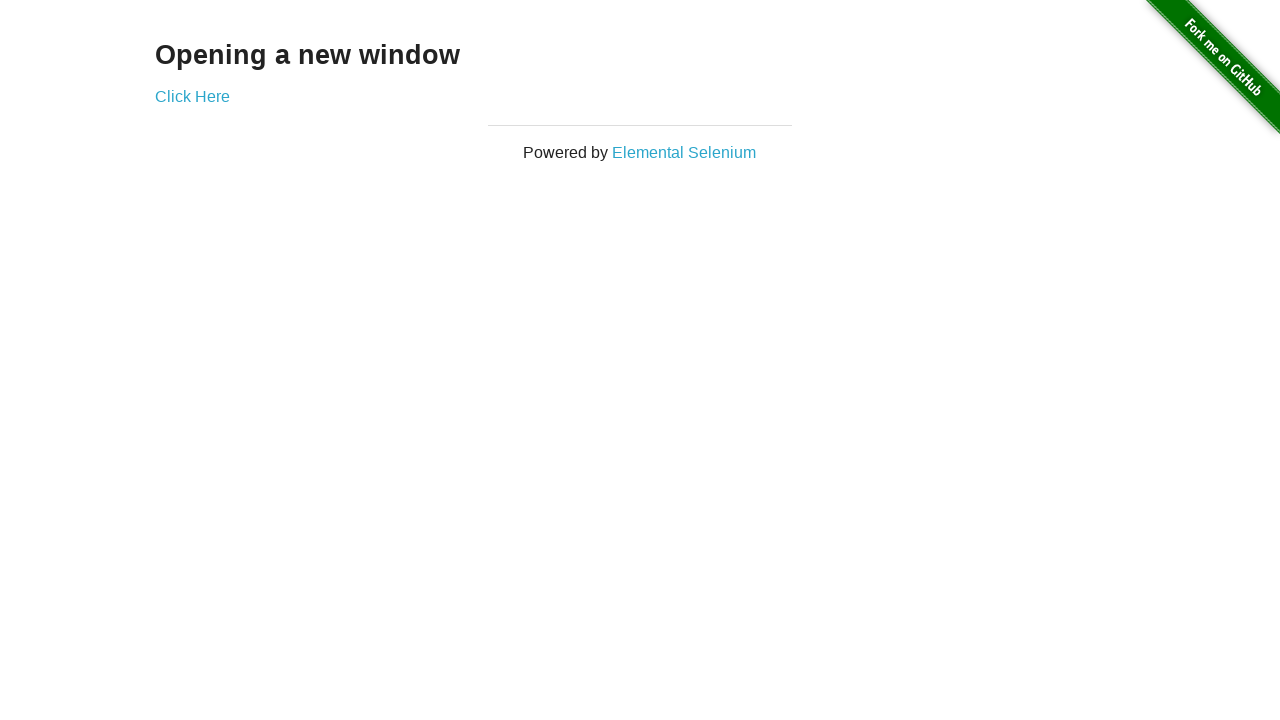

Waited for 'Opening a new window' text to be present
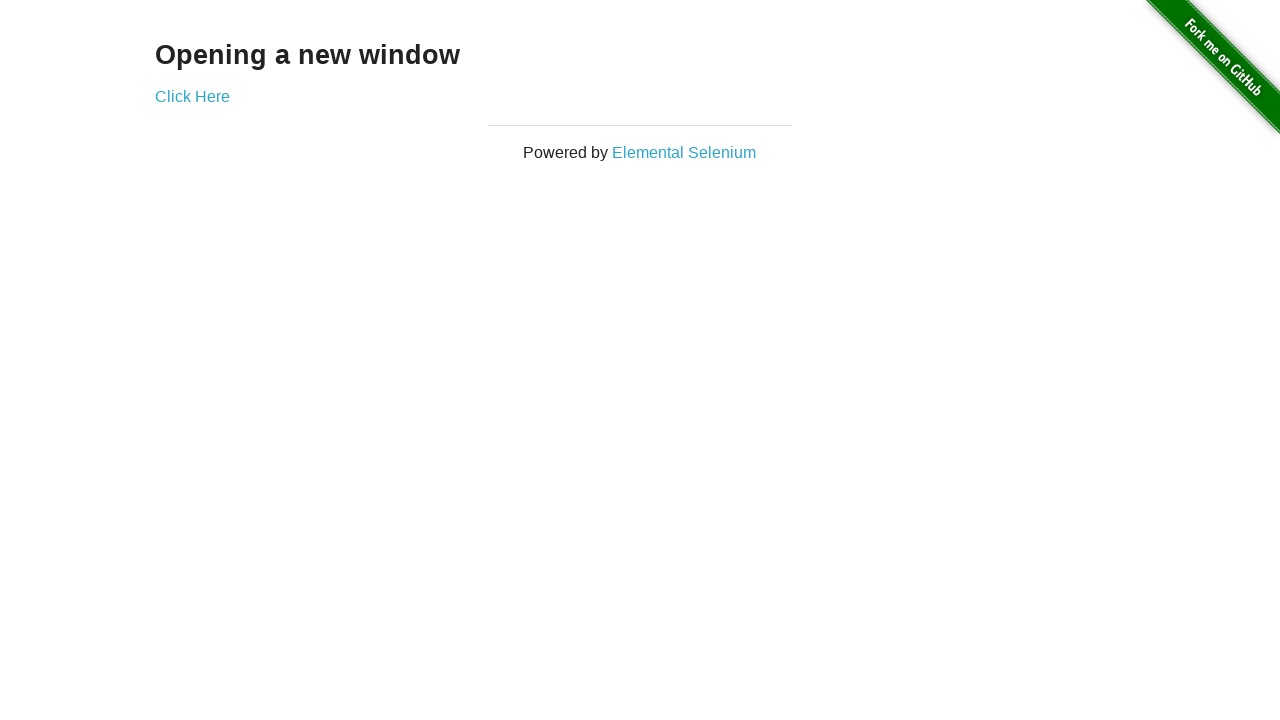

Verified 'Opening a new window' text is visible
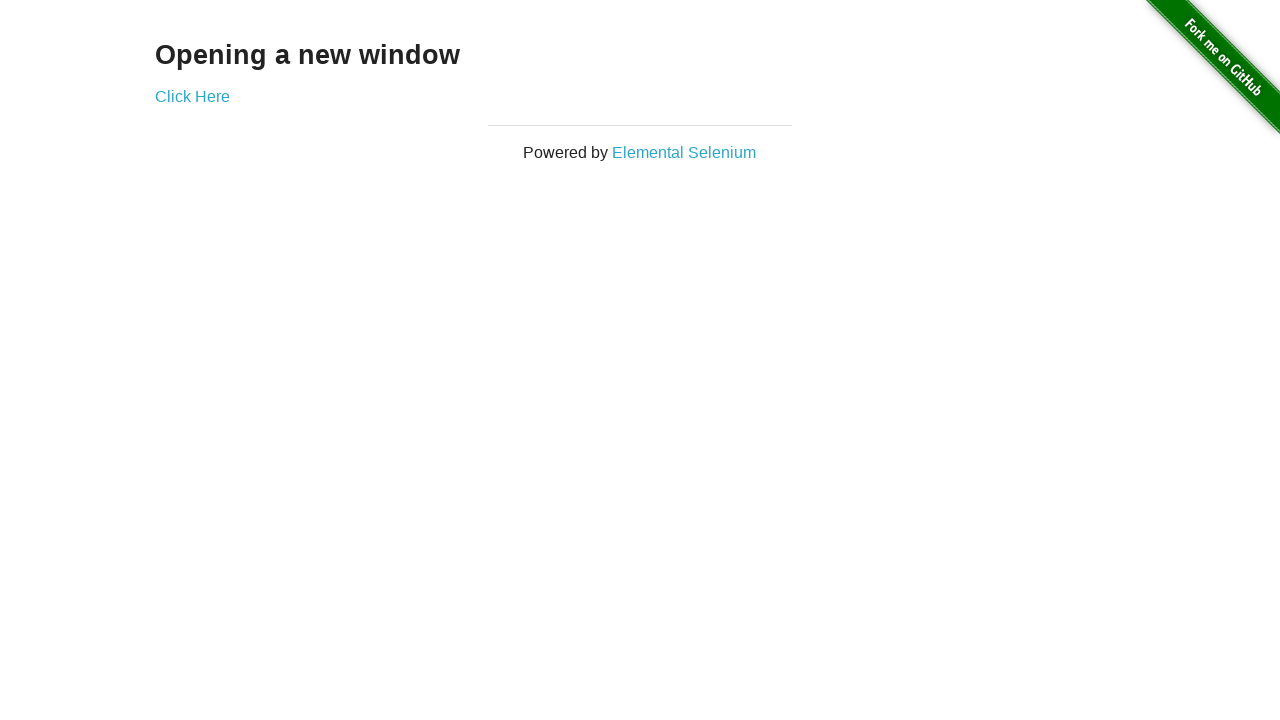

Verified page title contains 'The Internet'
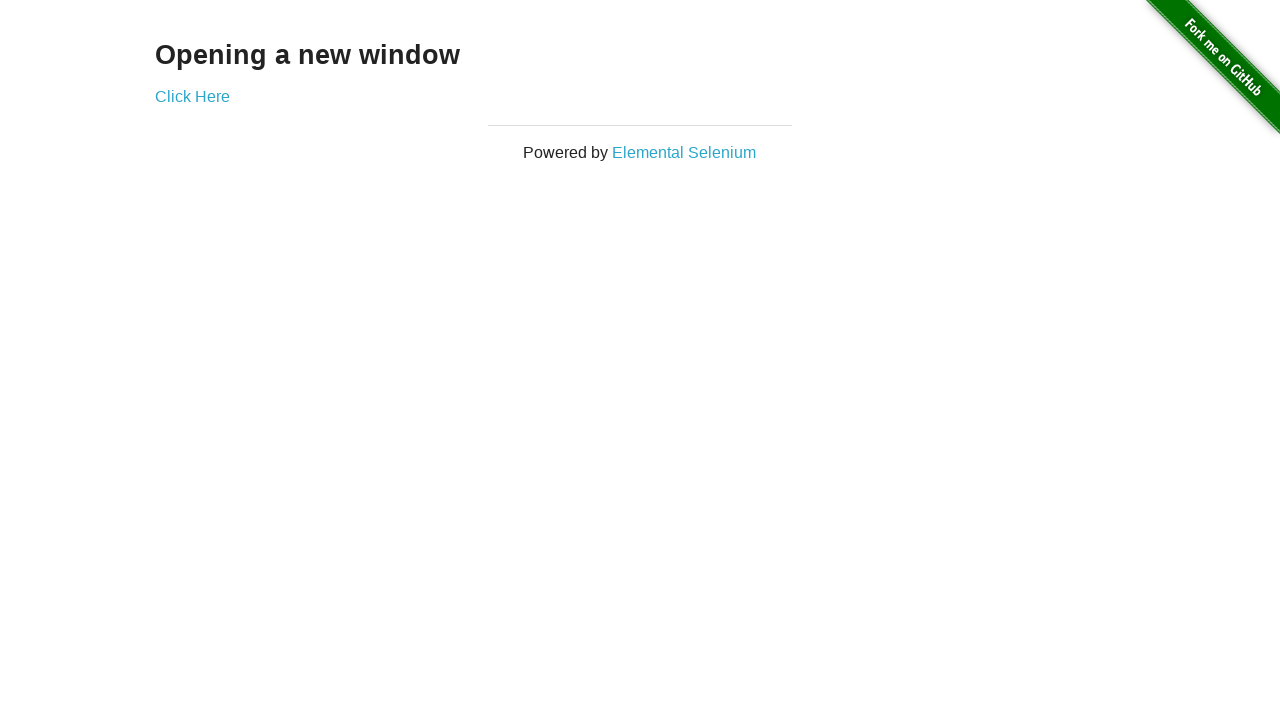

Clicked 'Click Here' link and new window opened at (192, 96) on xpath=//*[text()='Click Here']
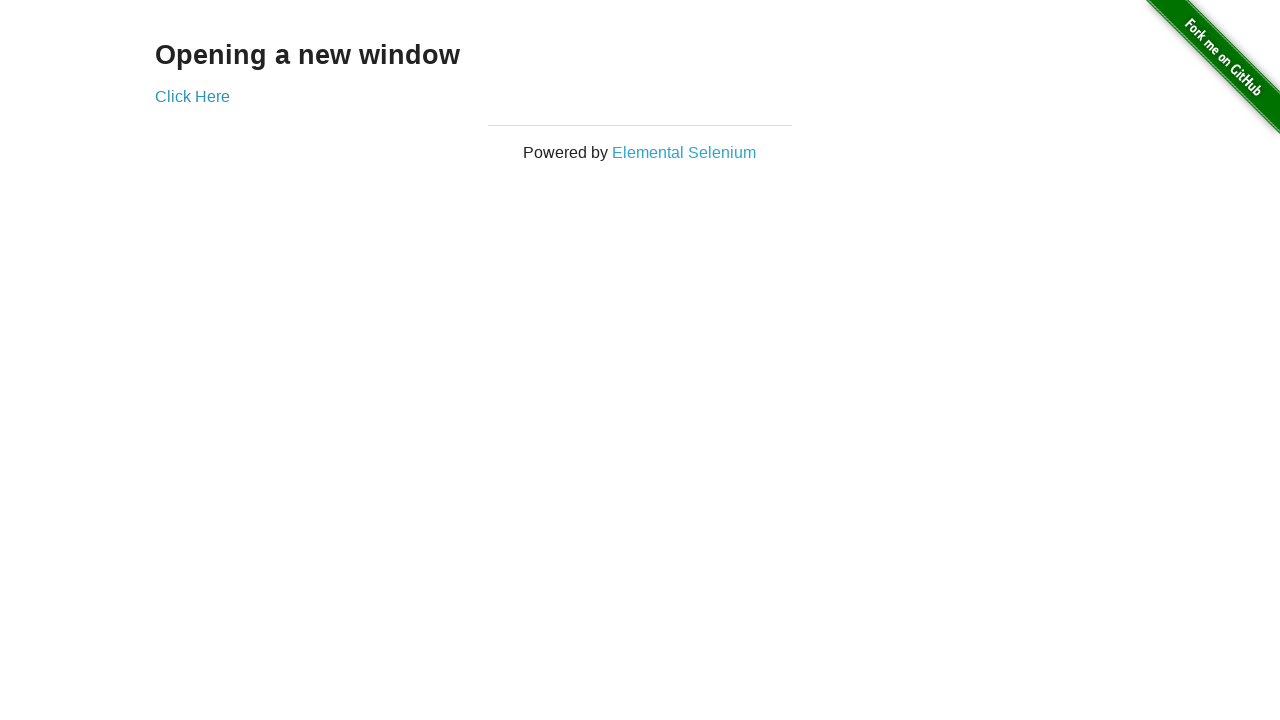

New window finished loading
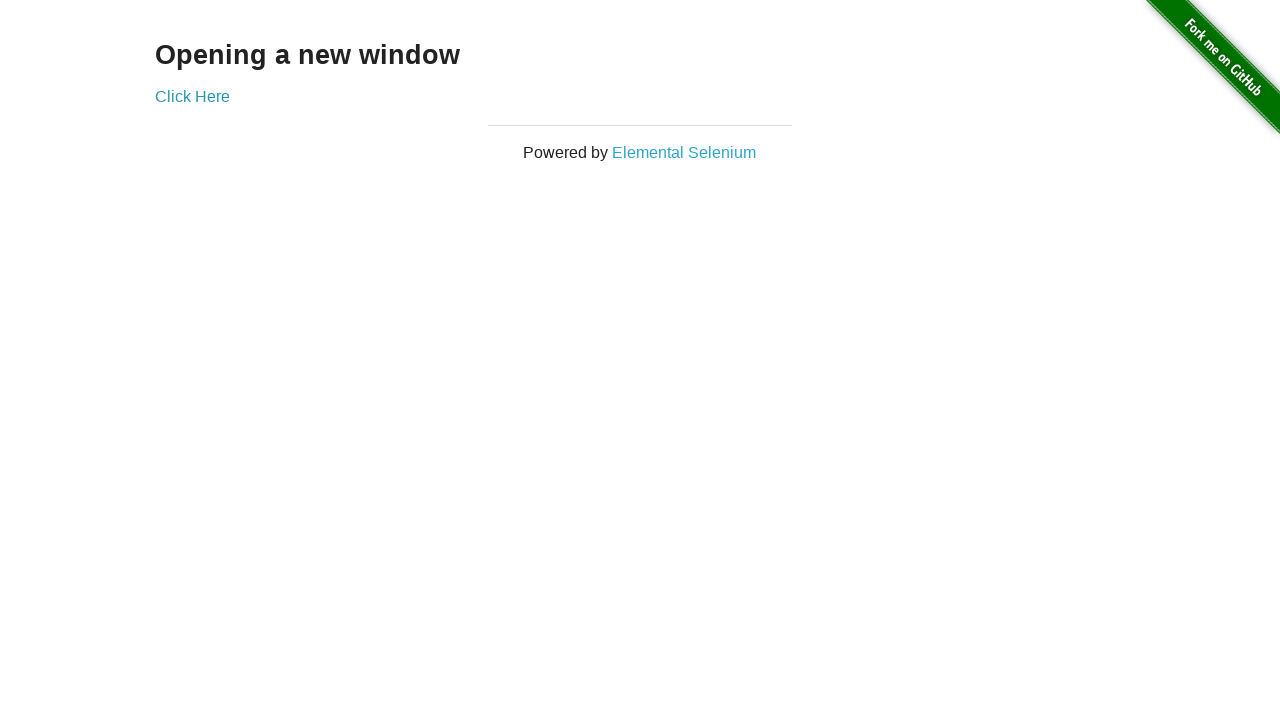

Verified new window title is 'New Window'
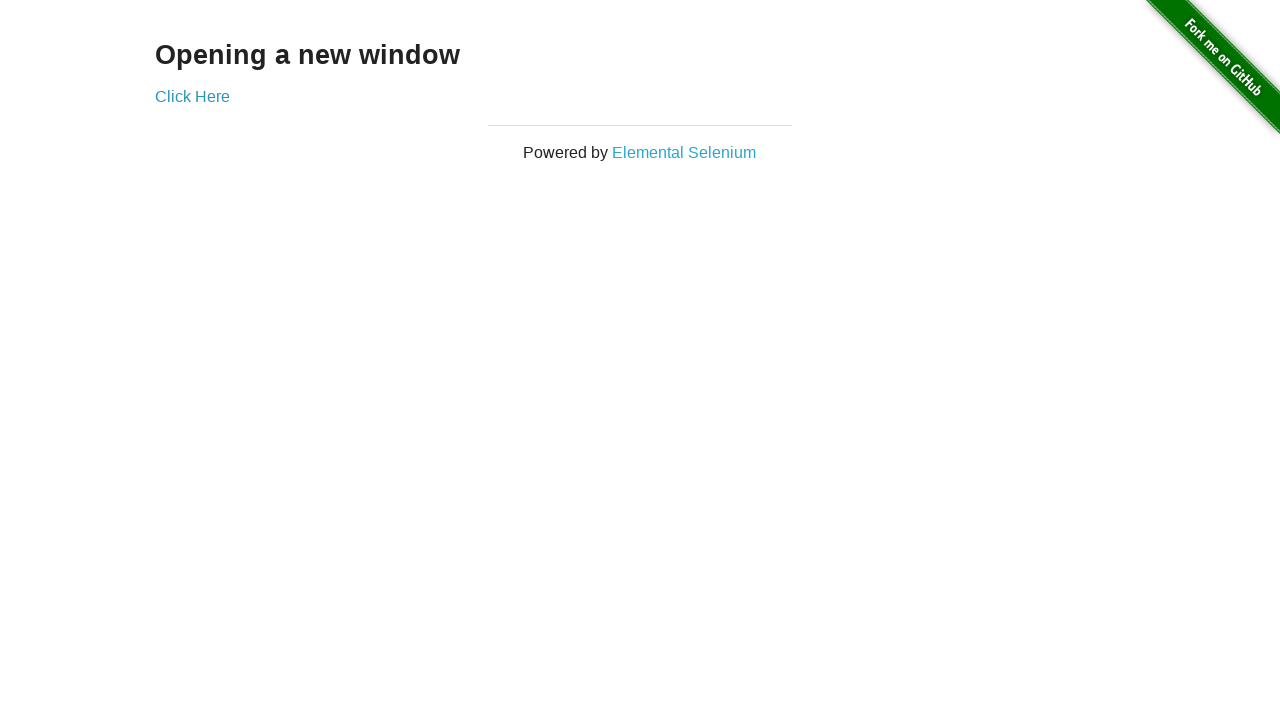

Verified h3 heading is visible on new window
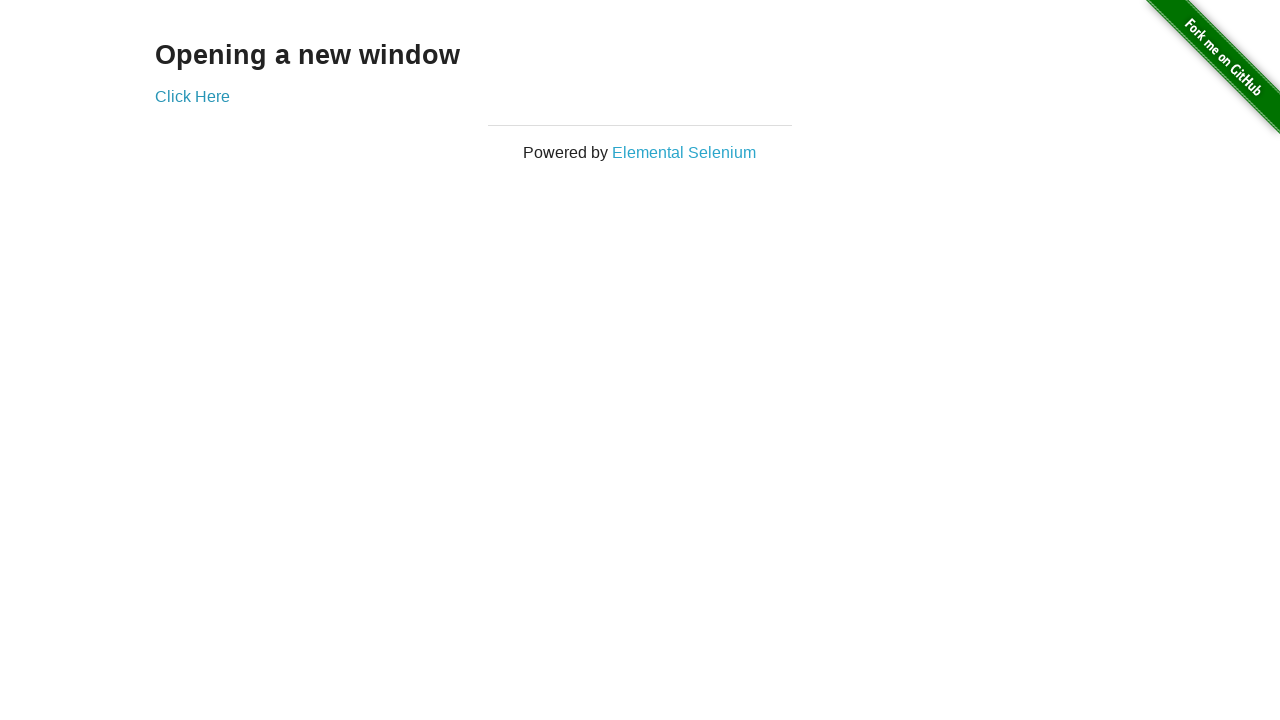

Switched back to original window
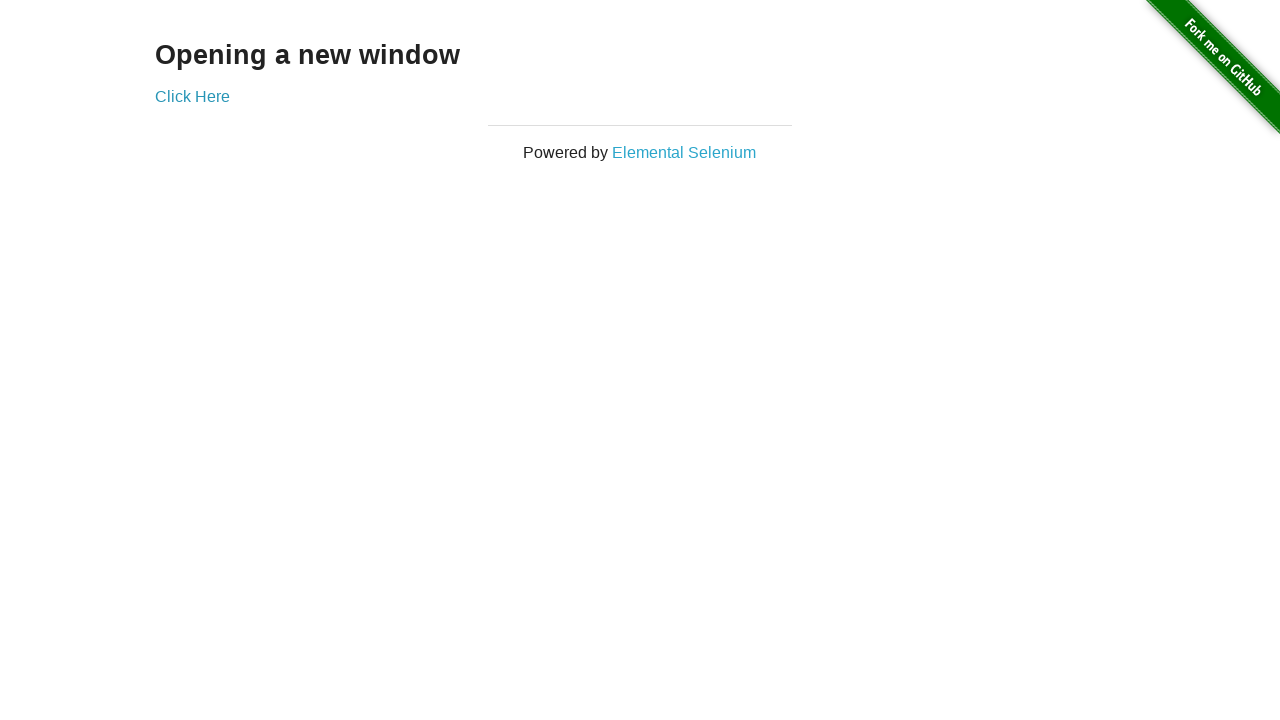

Verified original window title is 'The Internet'
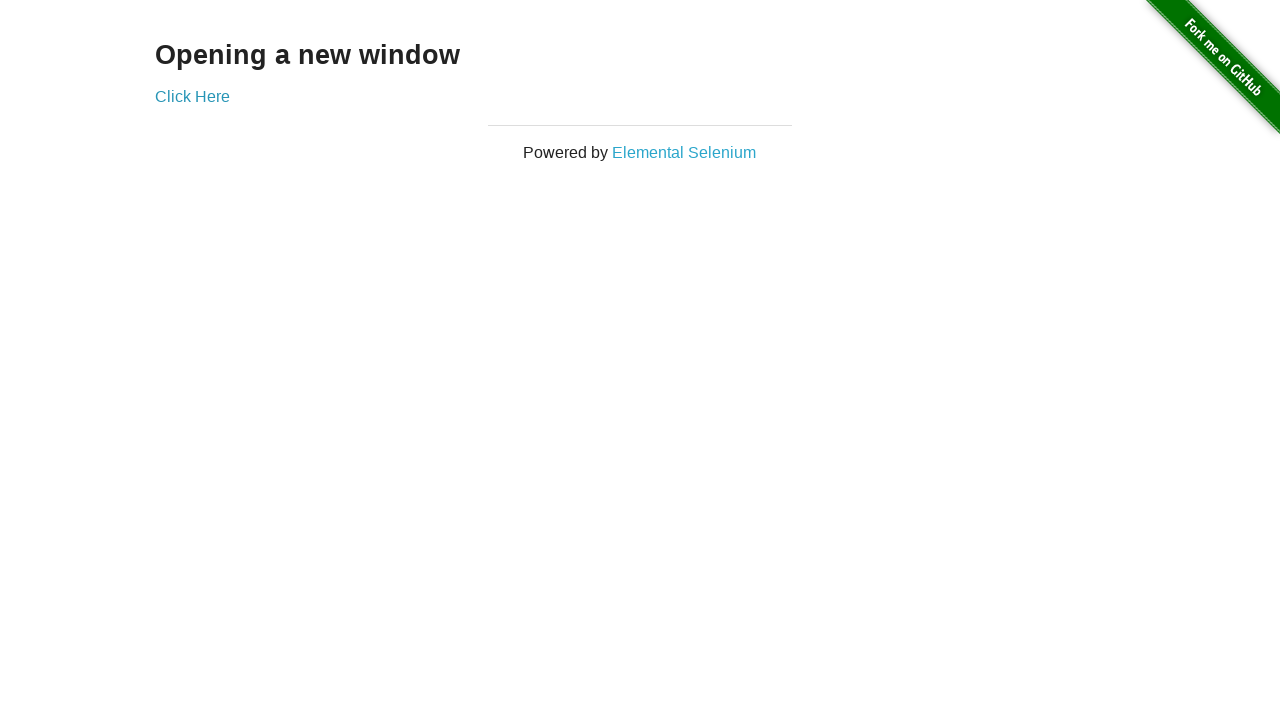

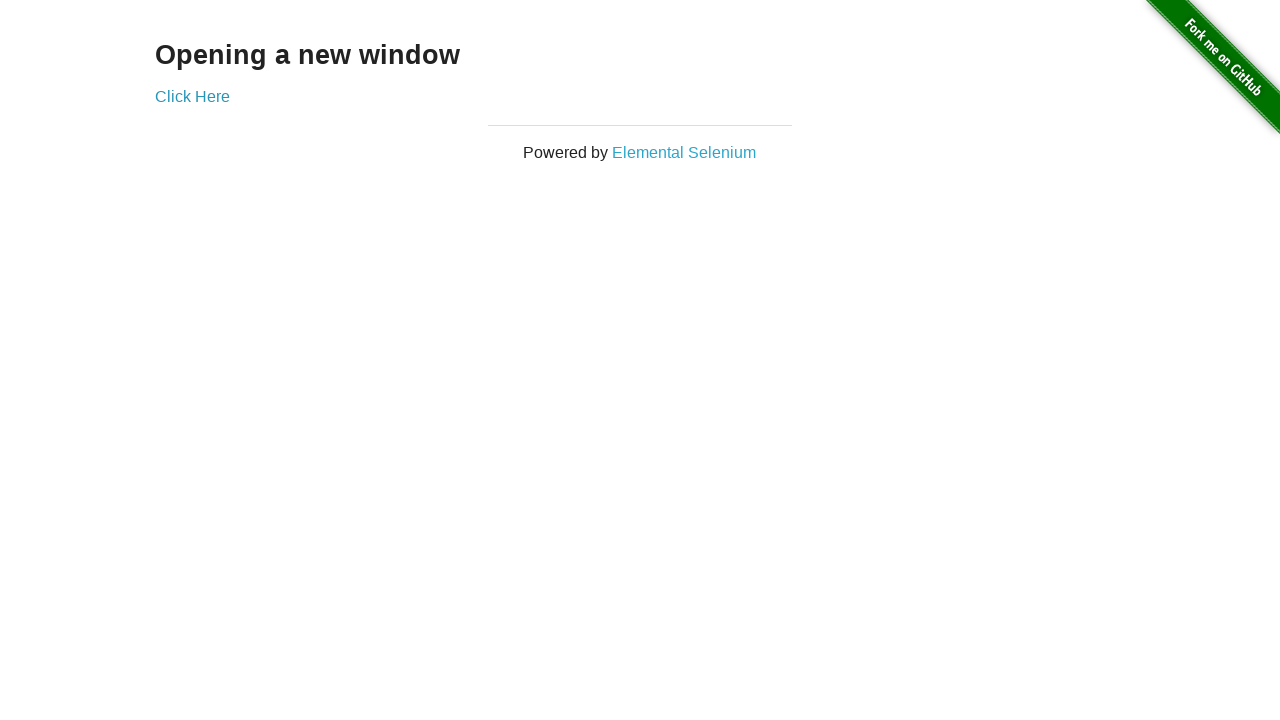